Fills out a registration form by navigating through fields using TAB key and entering user information

Starting URL: https://naveenautomationlabs.com/opencart/index.php?route=account/register

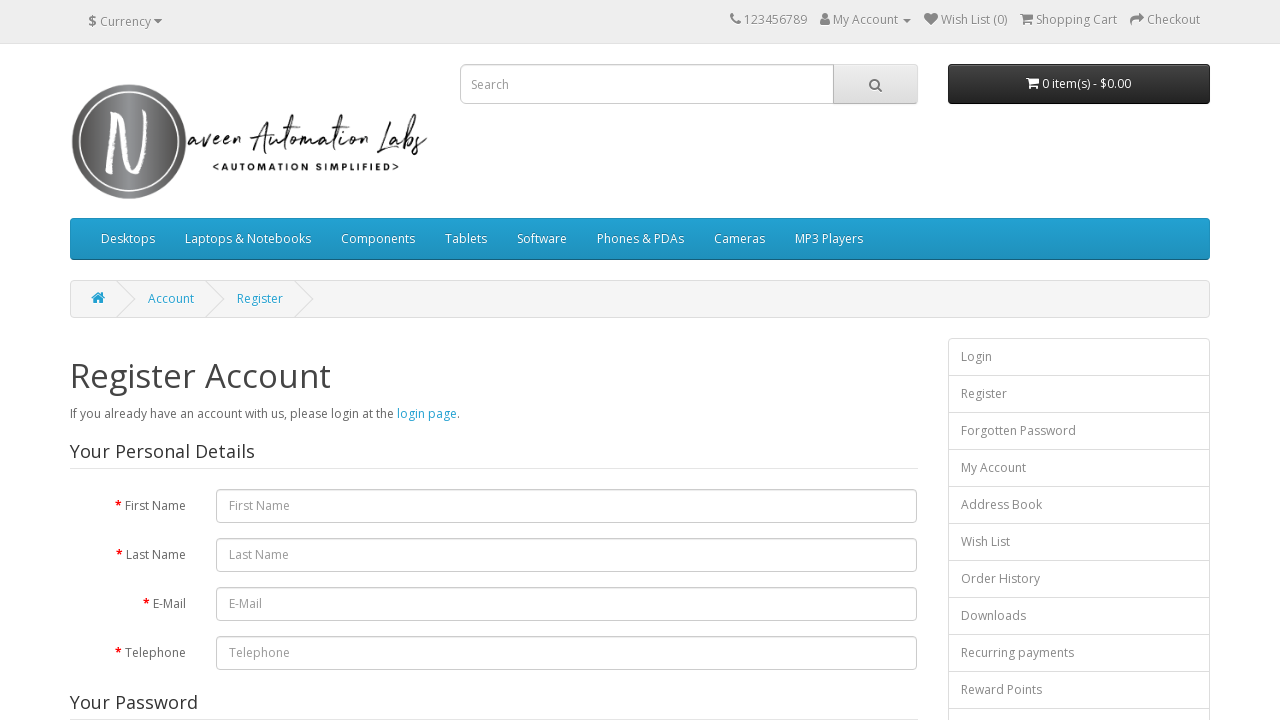

Filled first name field with 'Pooja' on #input-firstname
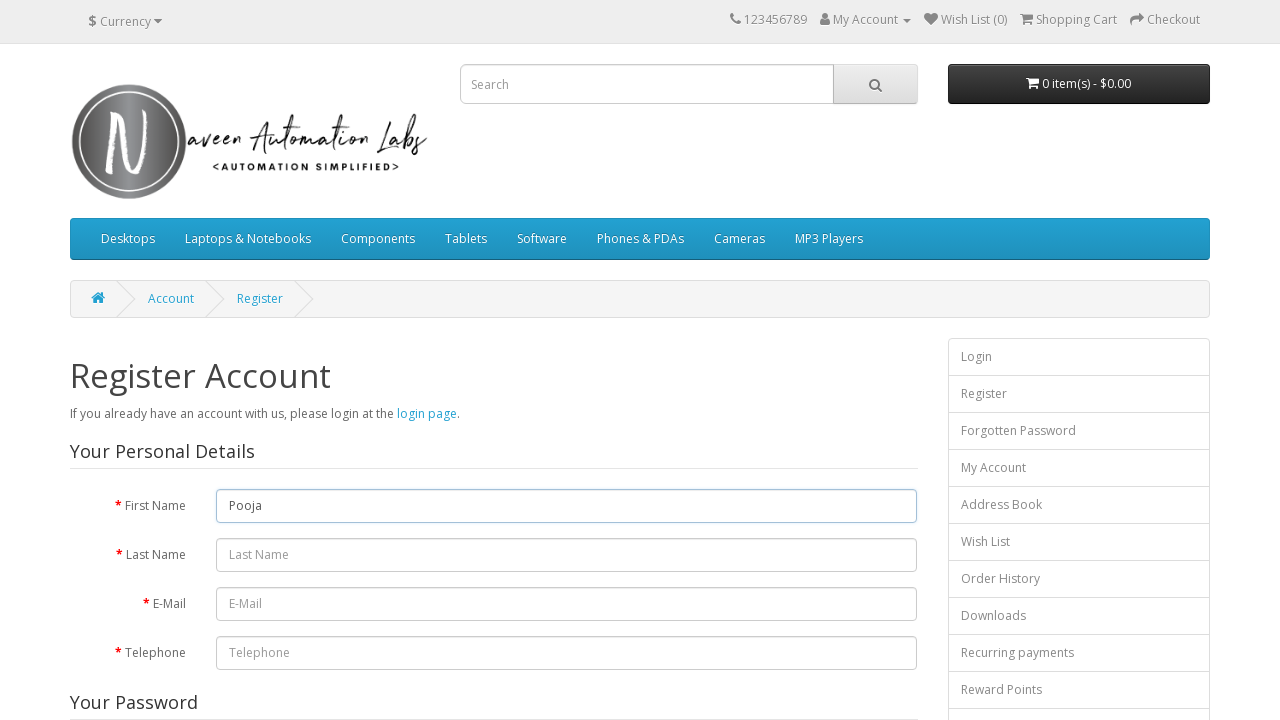

Pressed Tab to navigate to last name field
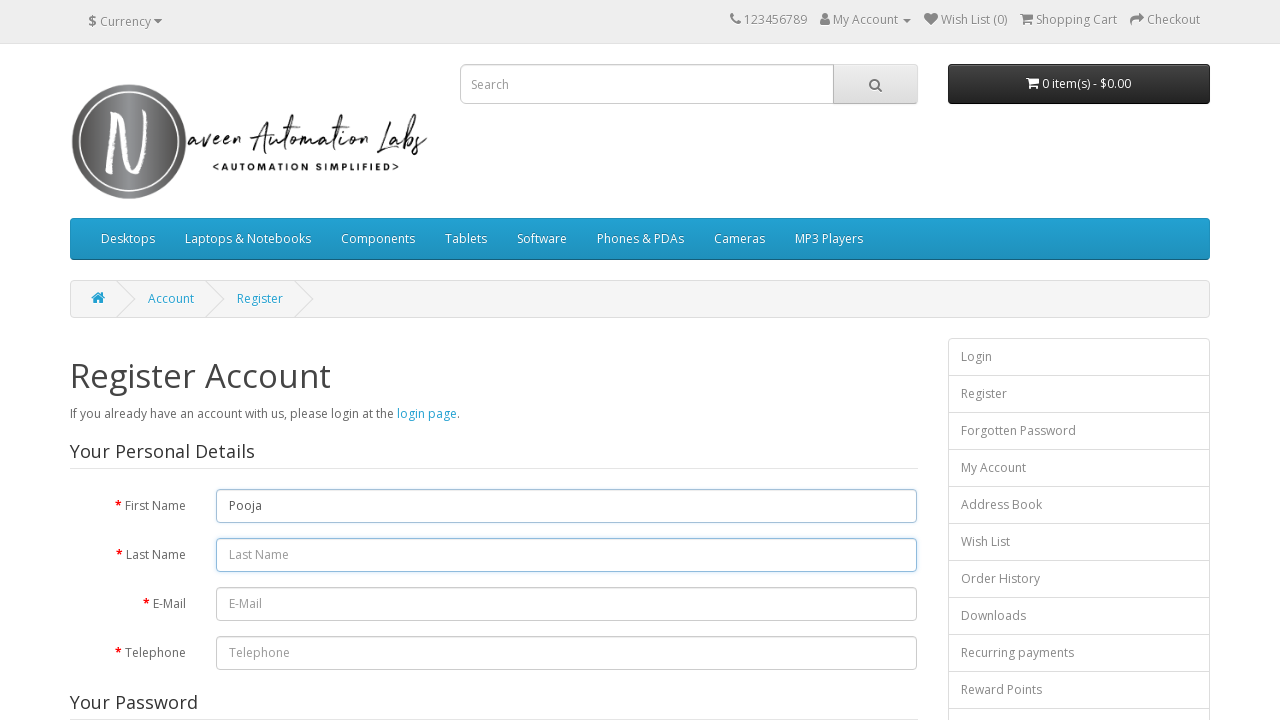

Entered last name 'Hegde'
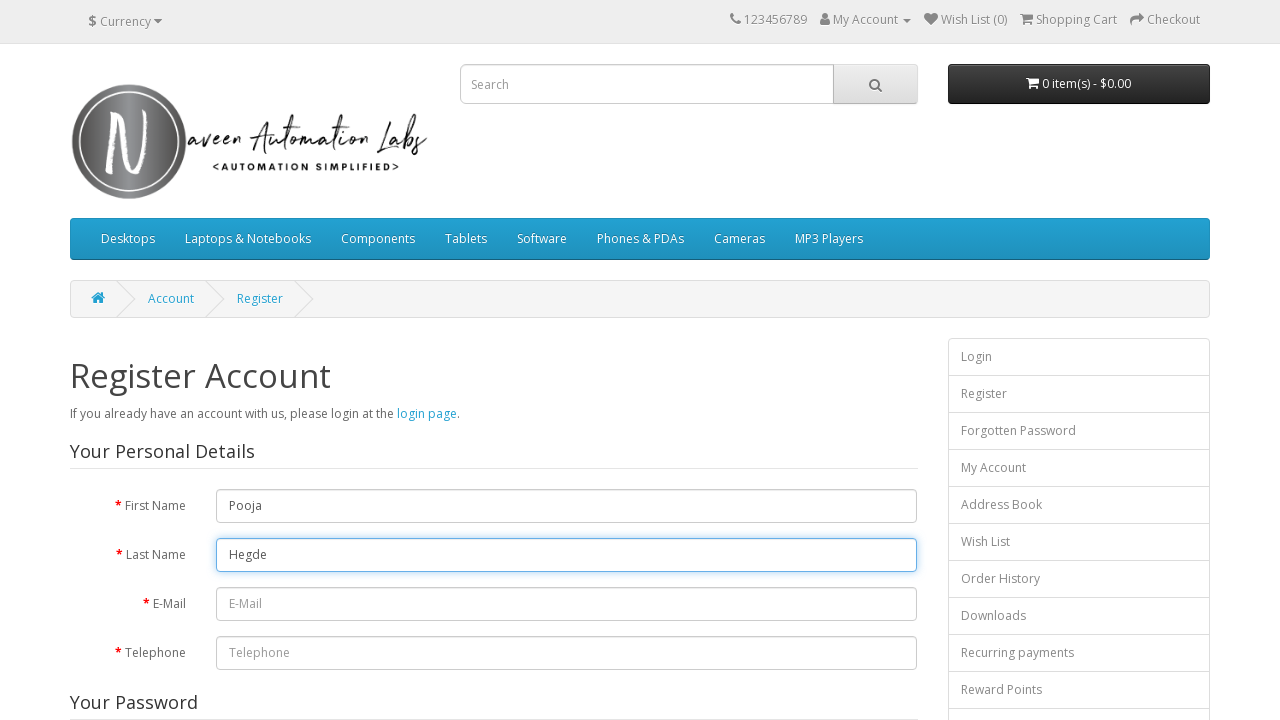

Pressed Tab to navigate to email field
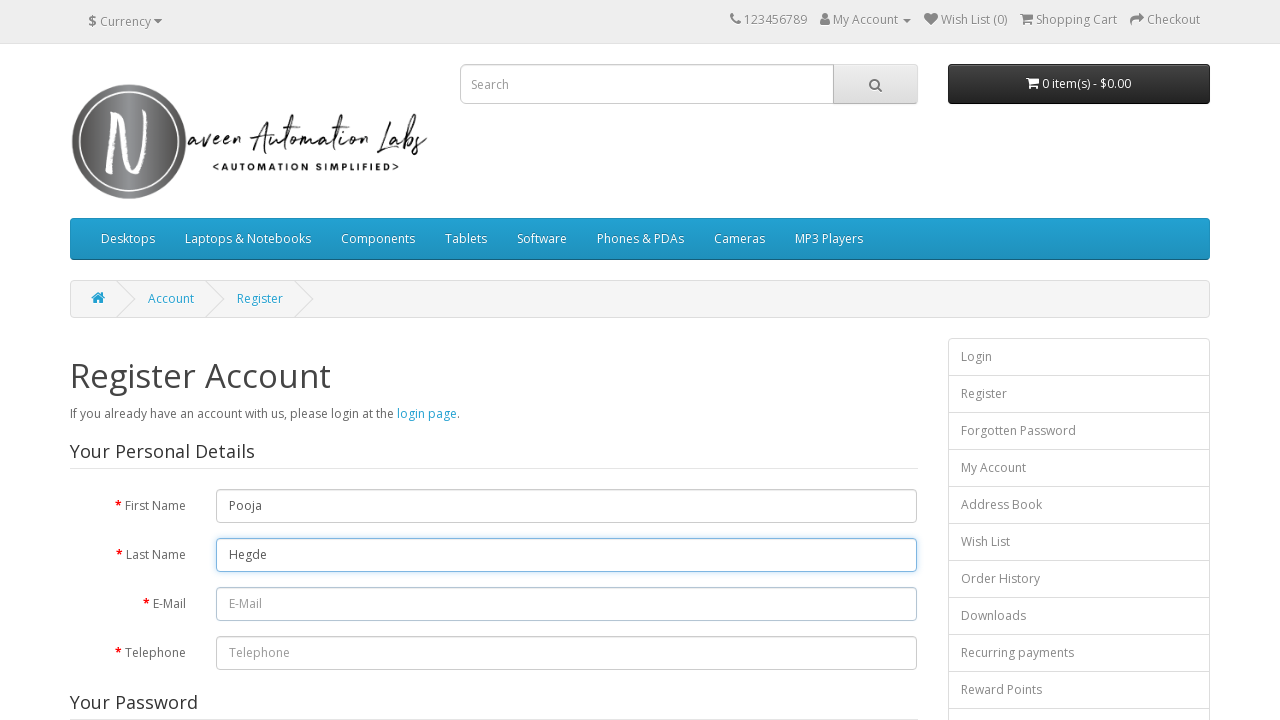

Entered email address 'pooja@gmail.com'
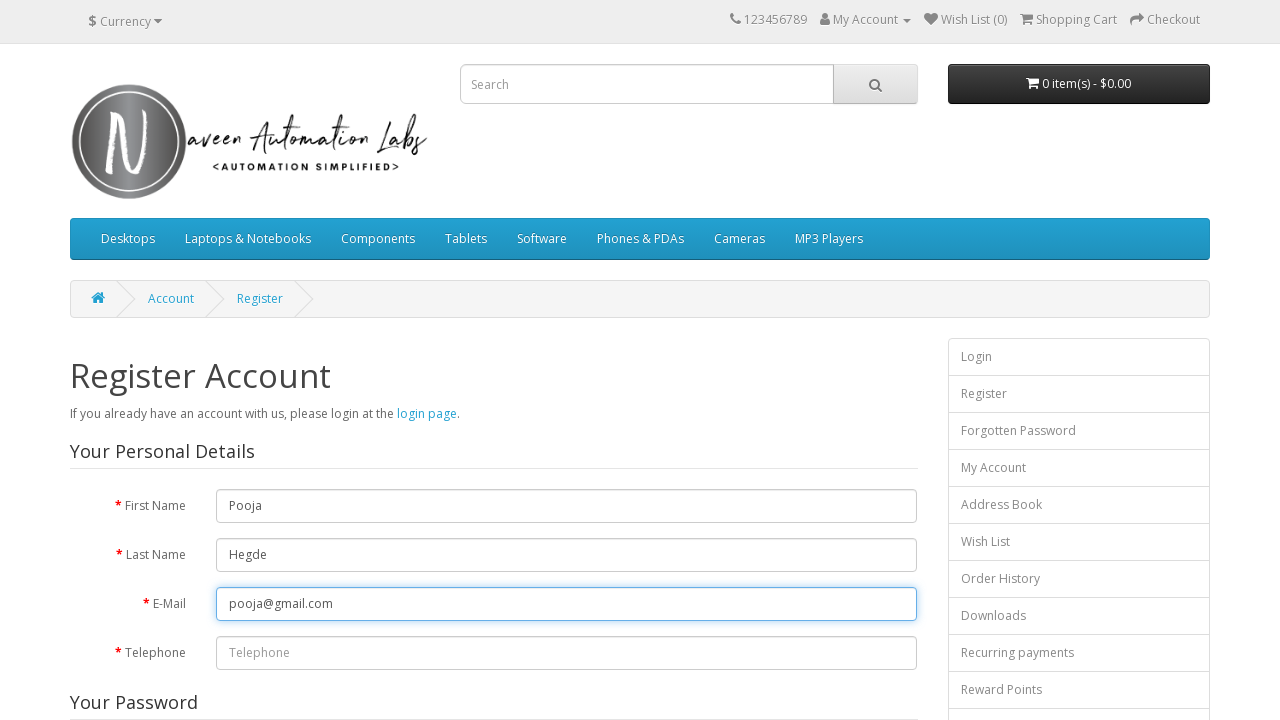

Pressed Tab to navigate to telephone field
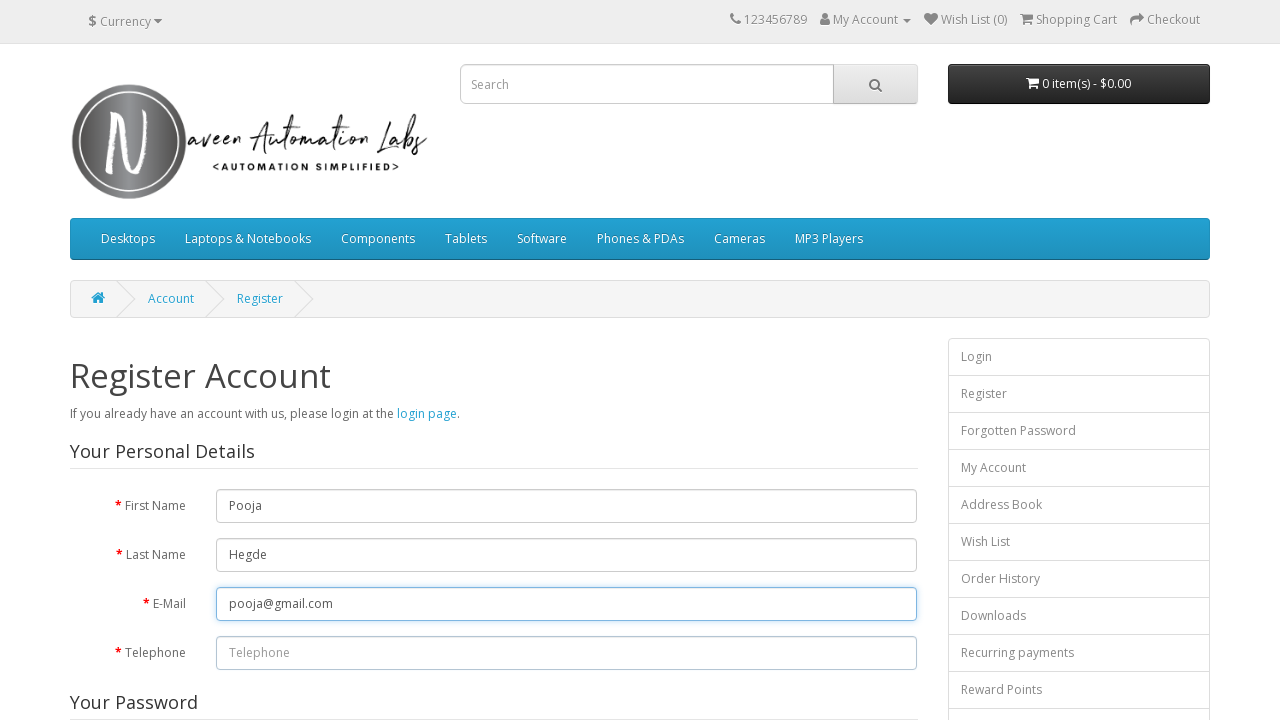

Entered telephone number '9898989898'
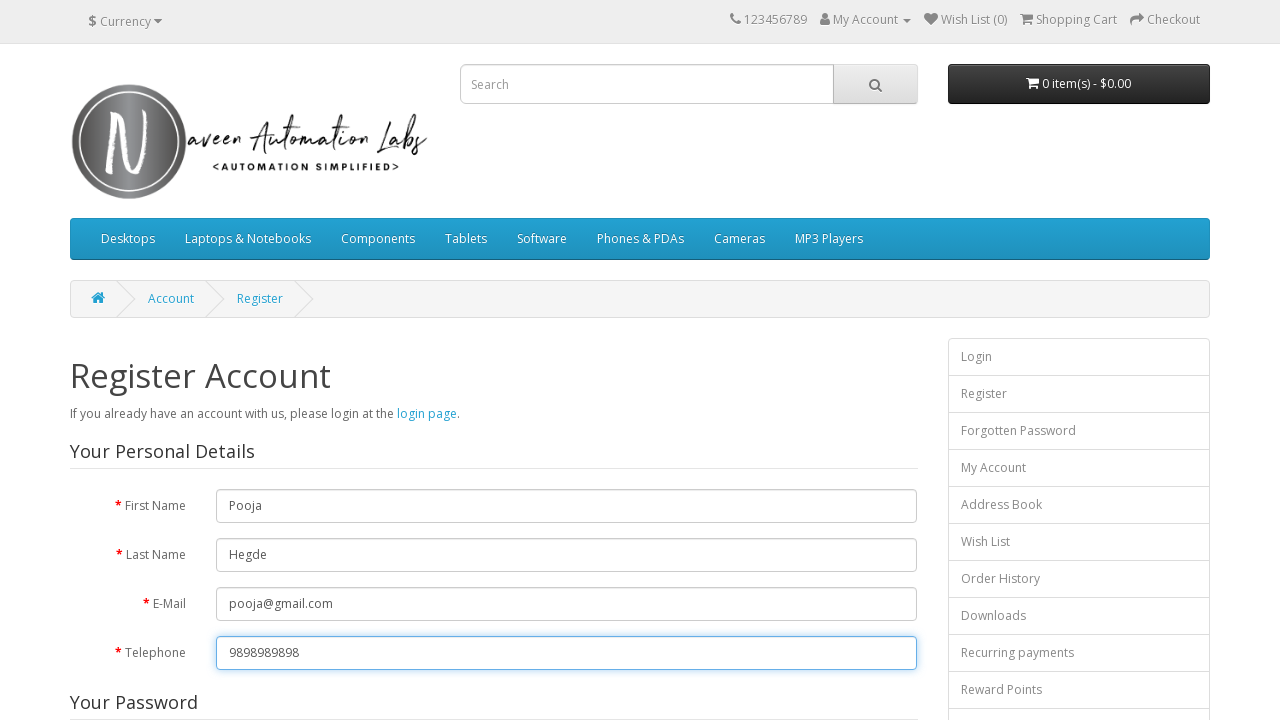

Pressed Tab to navigate to password field
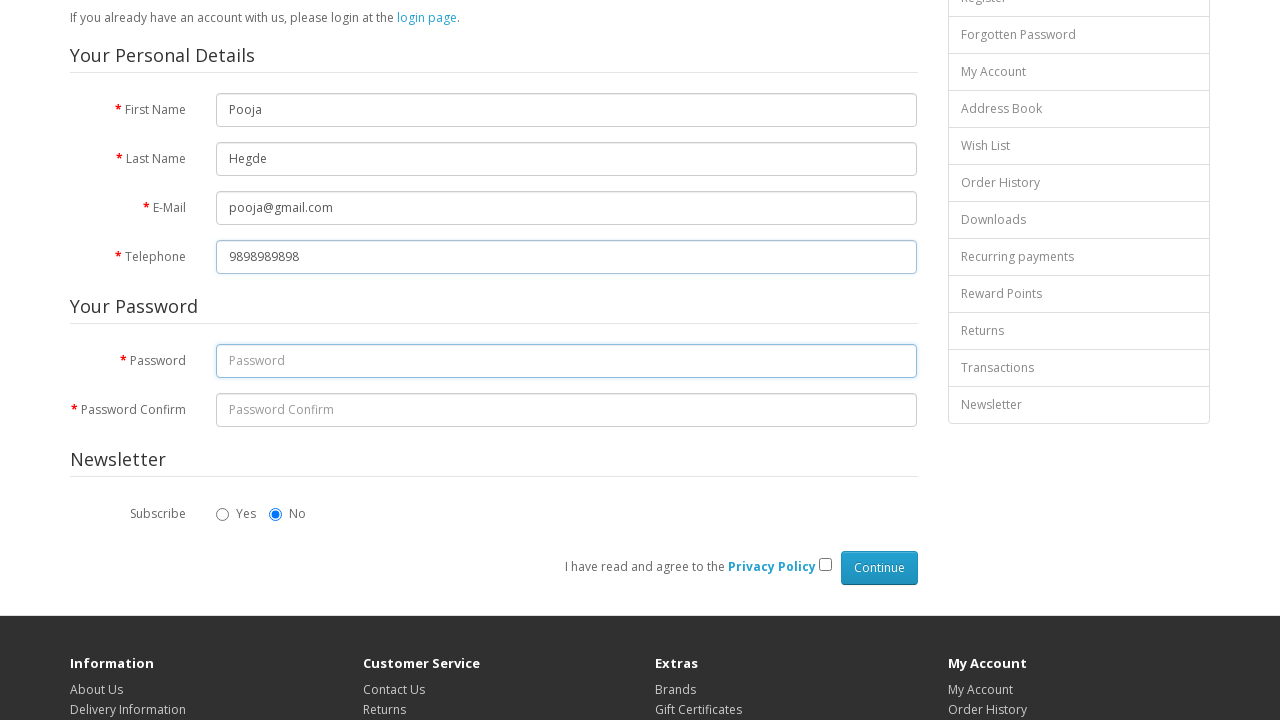

Entered password 'test@123'
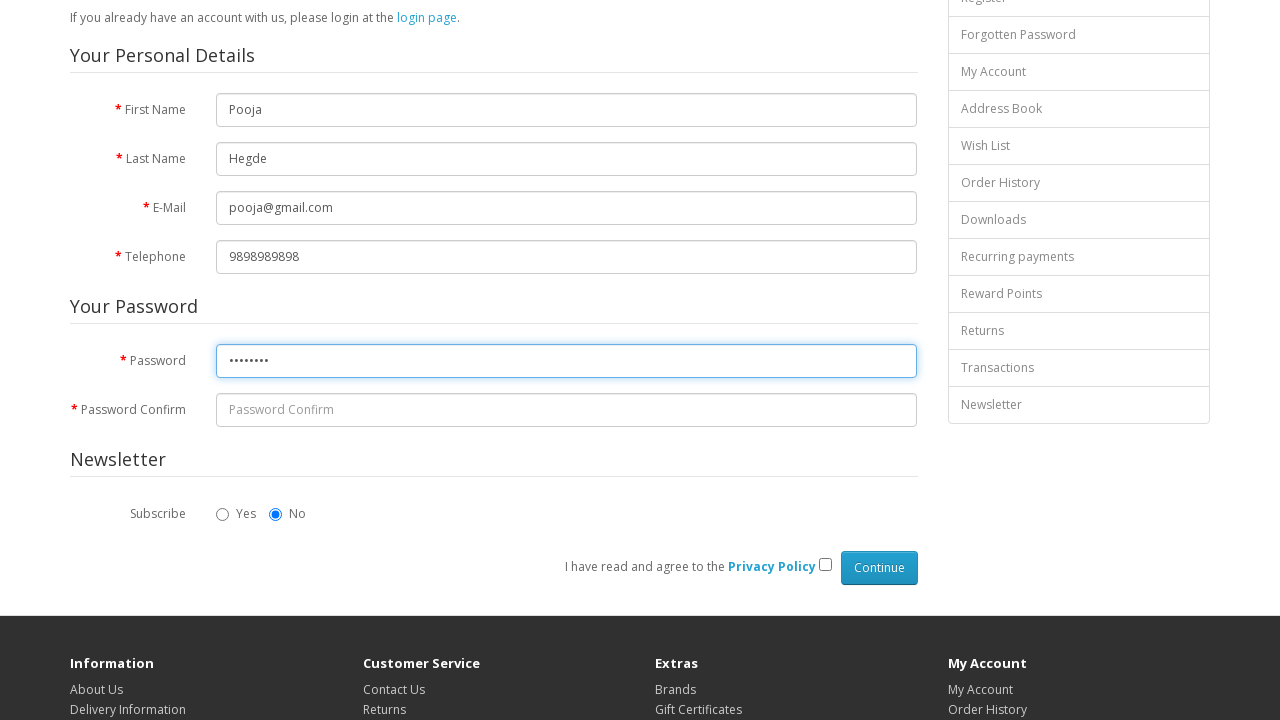

Pressed Tab to navigate to confirm password field
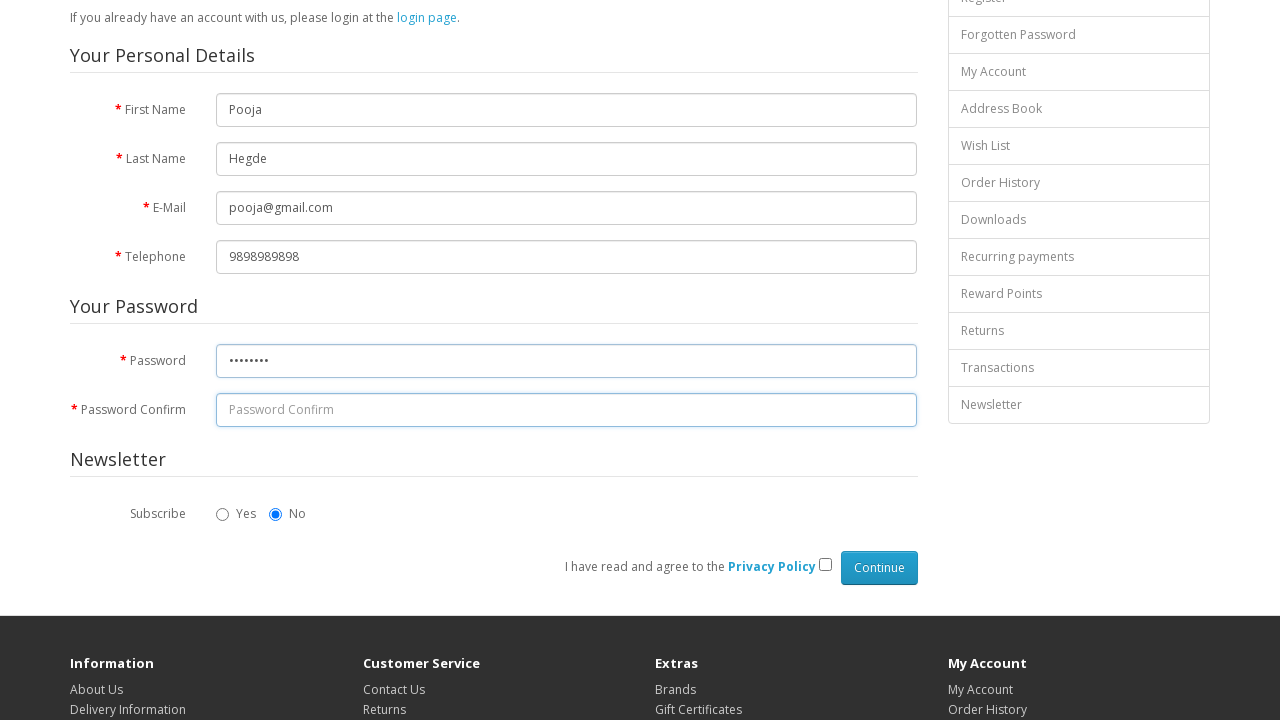

Entered confirm password 'test@123'
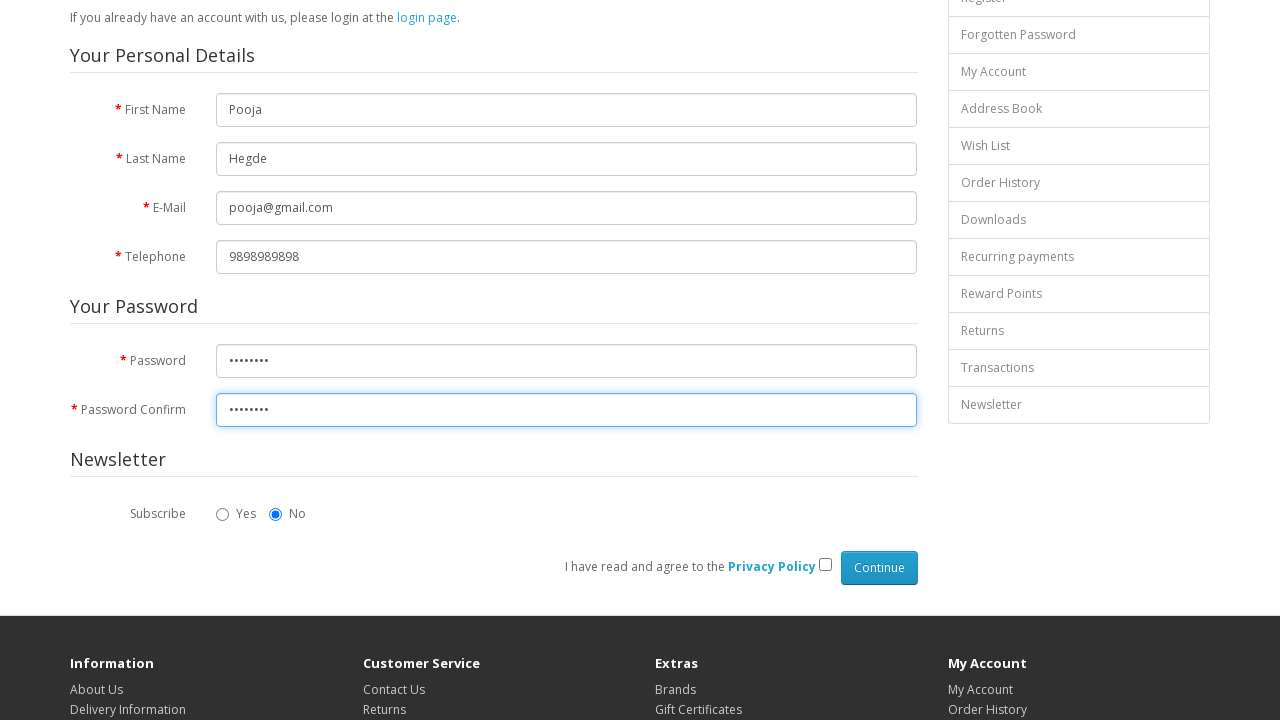

Pressed Tab to navigate through newsletter options
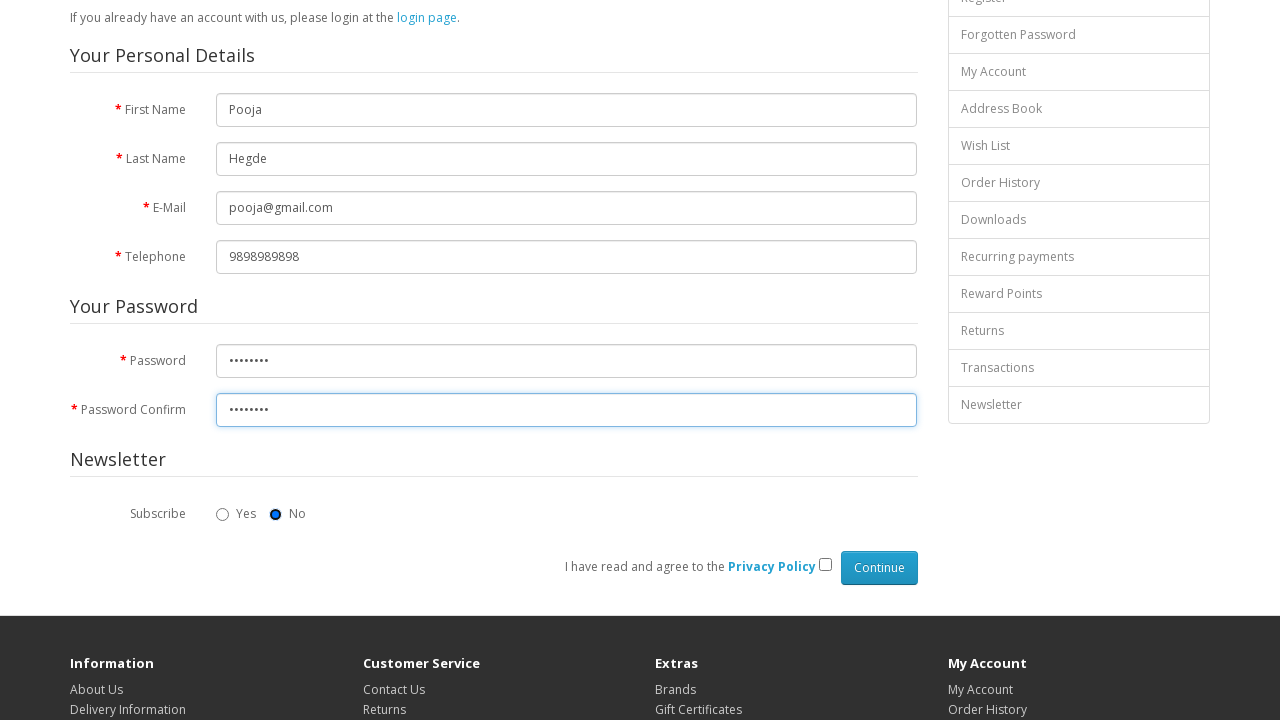

Pressed Tab again to continue through newsletter options
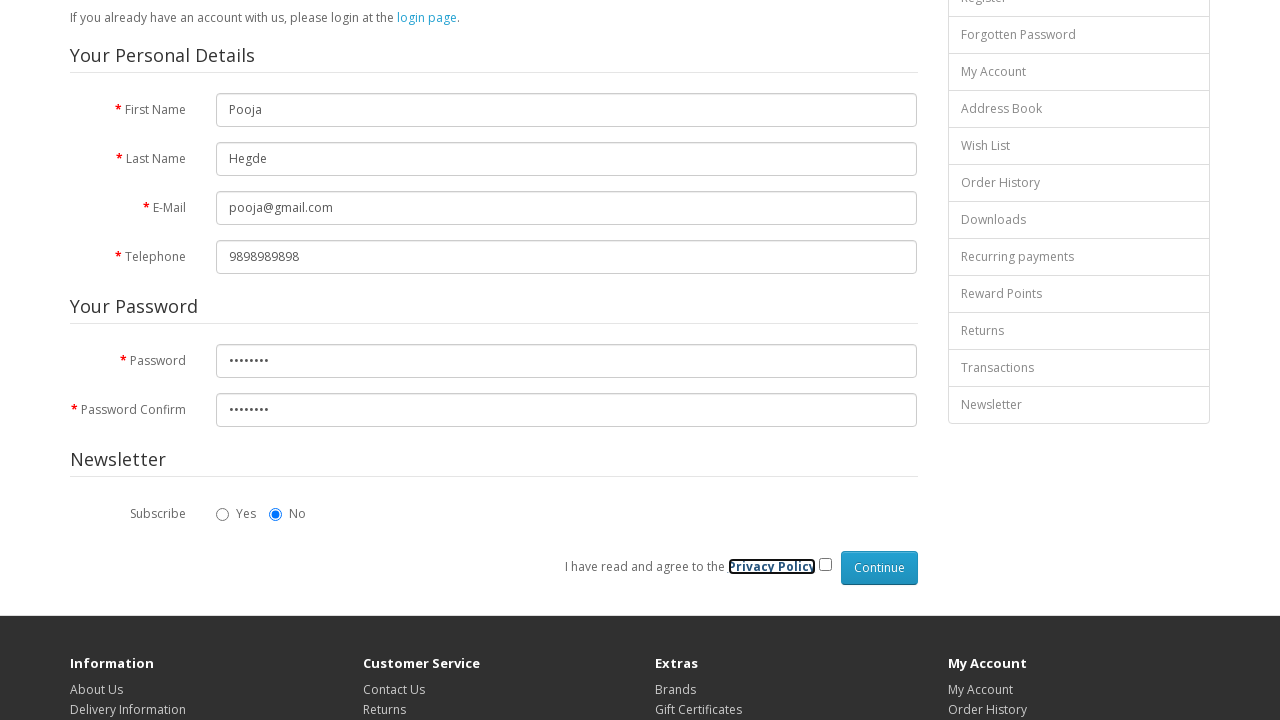

Pressed Tab to navigate to privacy policy checkbox
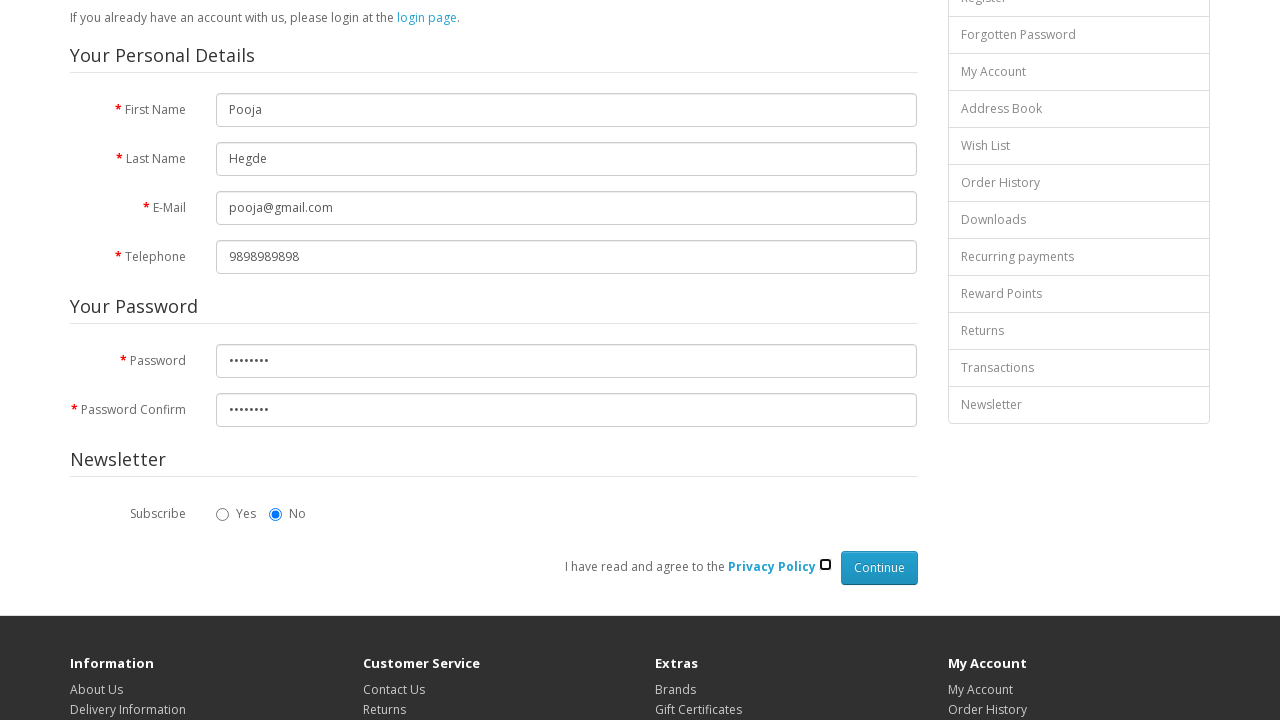

Pressed Space to check the privacy policy checkbox
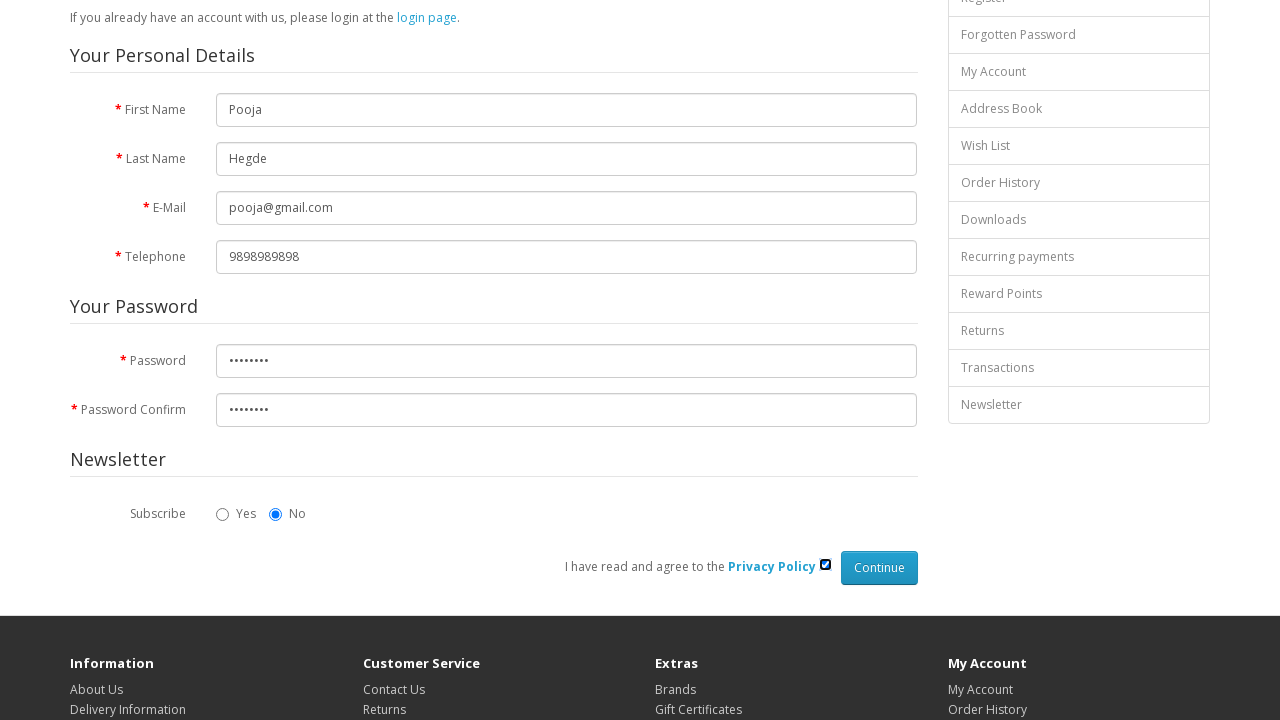

Pressed Tab to navigate to continue button
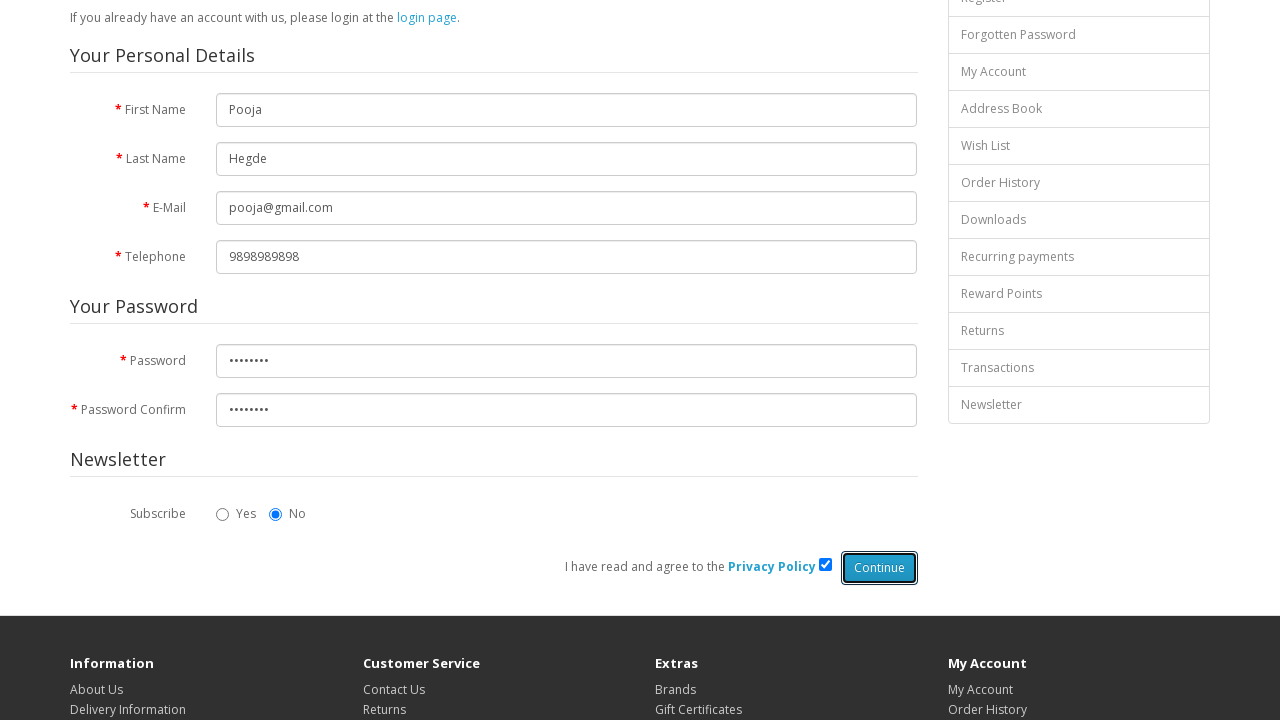

Pressed Space to click the continue button and submit registration form
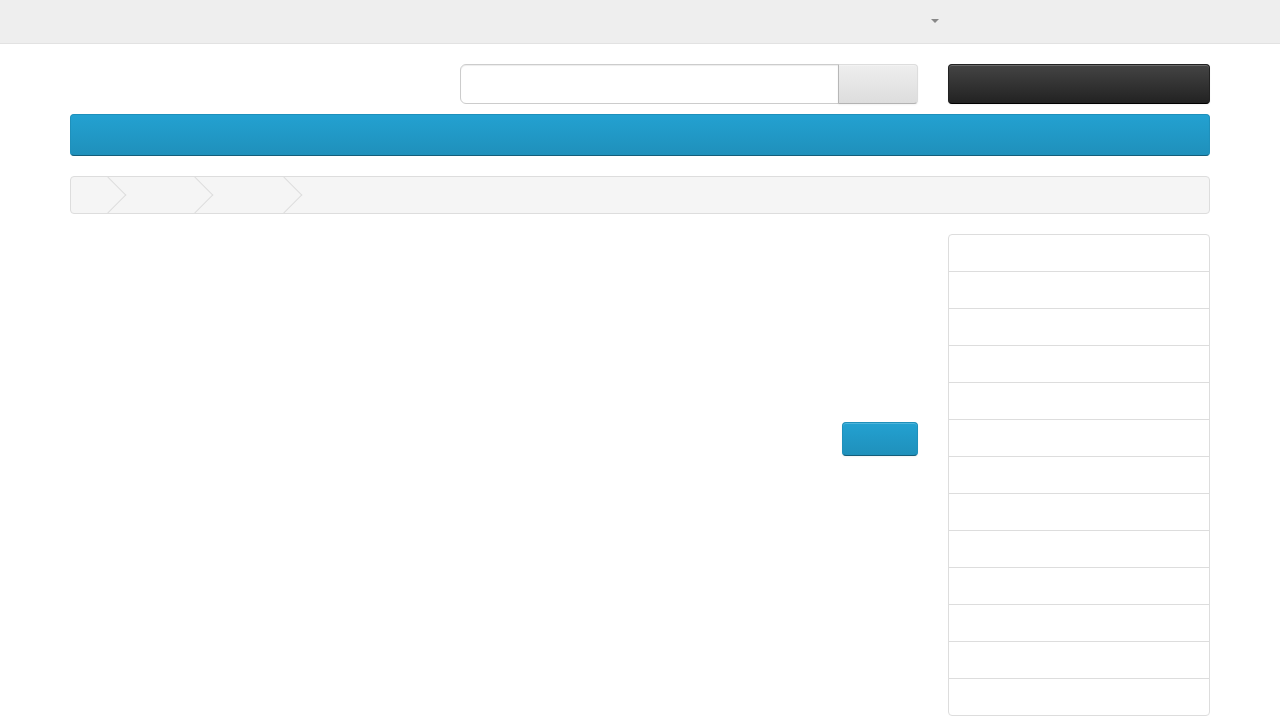

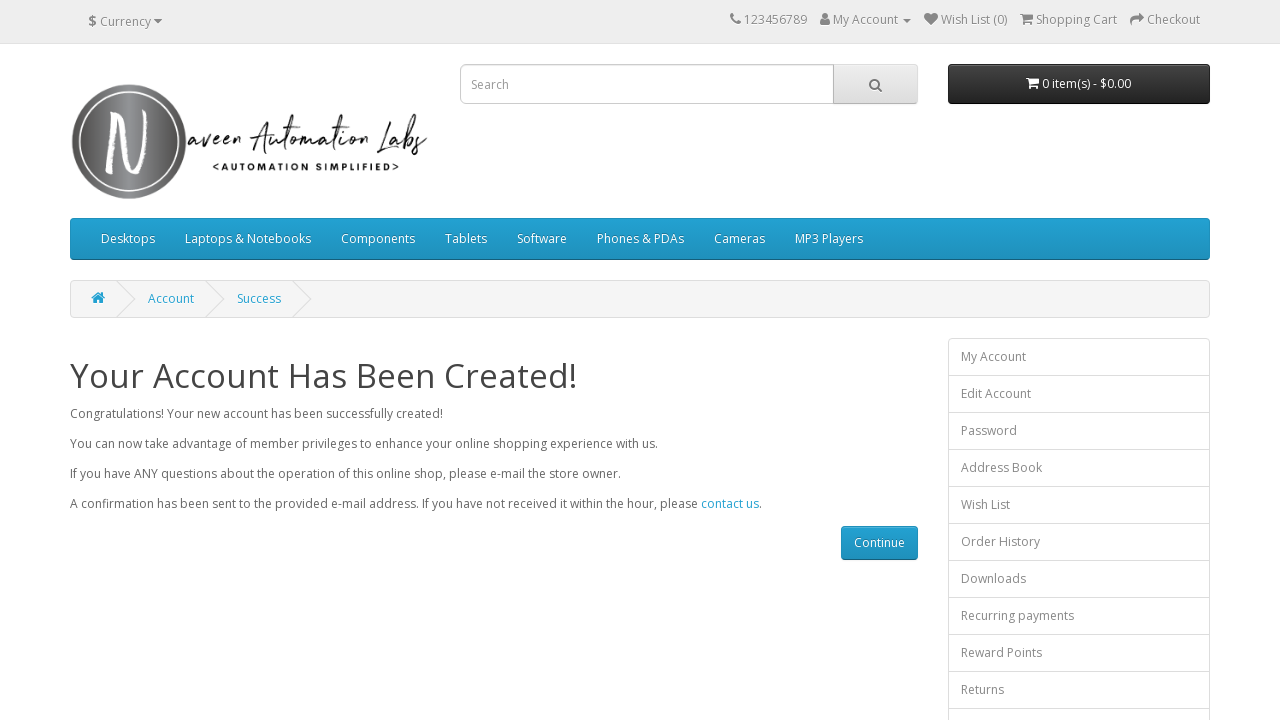